Tests drag and drop functionality by dragging an element and dropping it onto a target drop zone

Starting URL: https://demoqa.com/droppable/

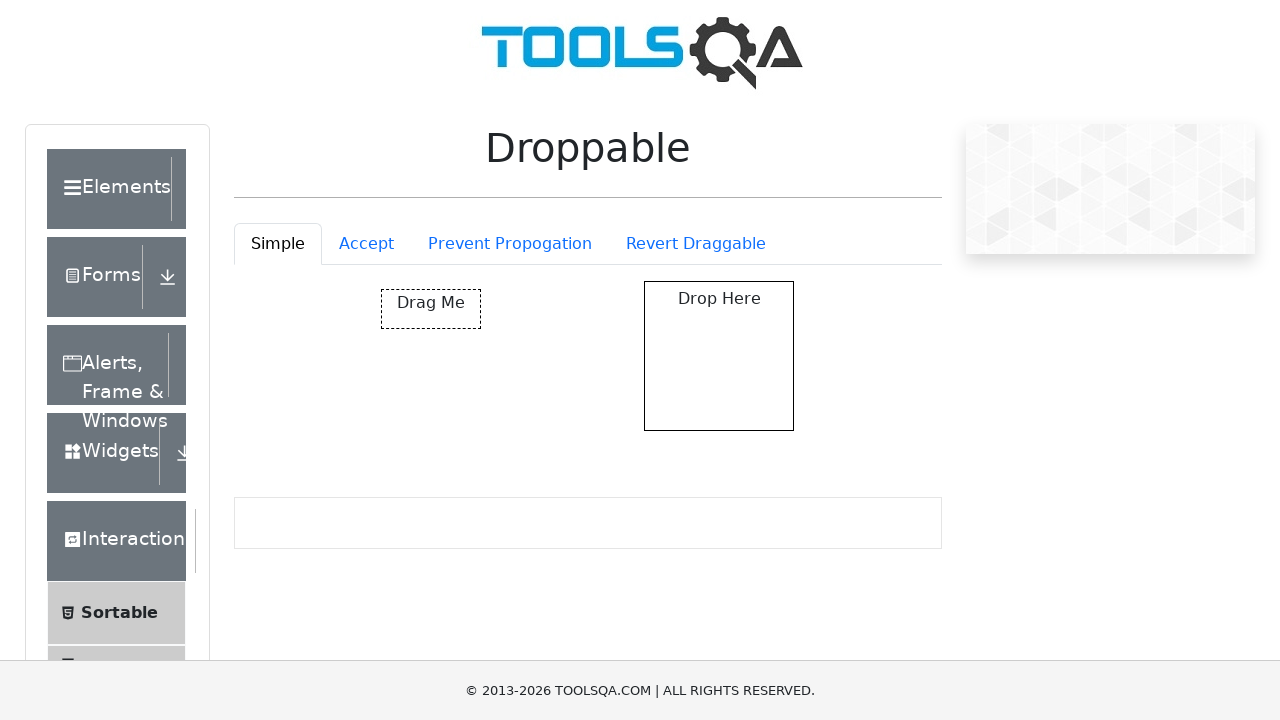

Navigated to droppable demo page
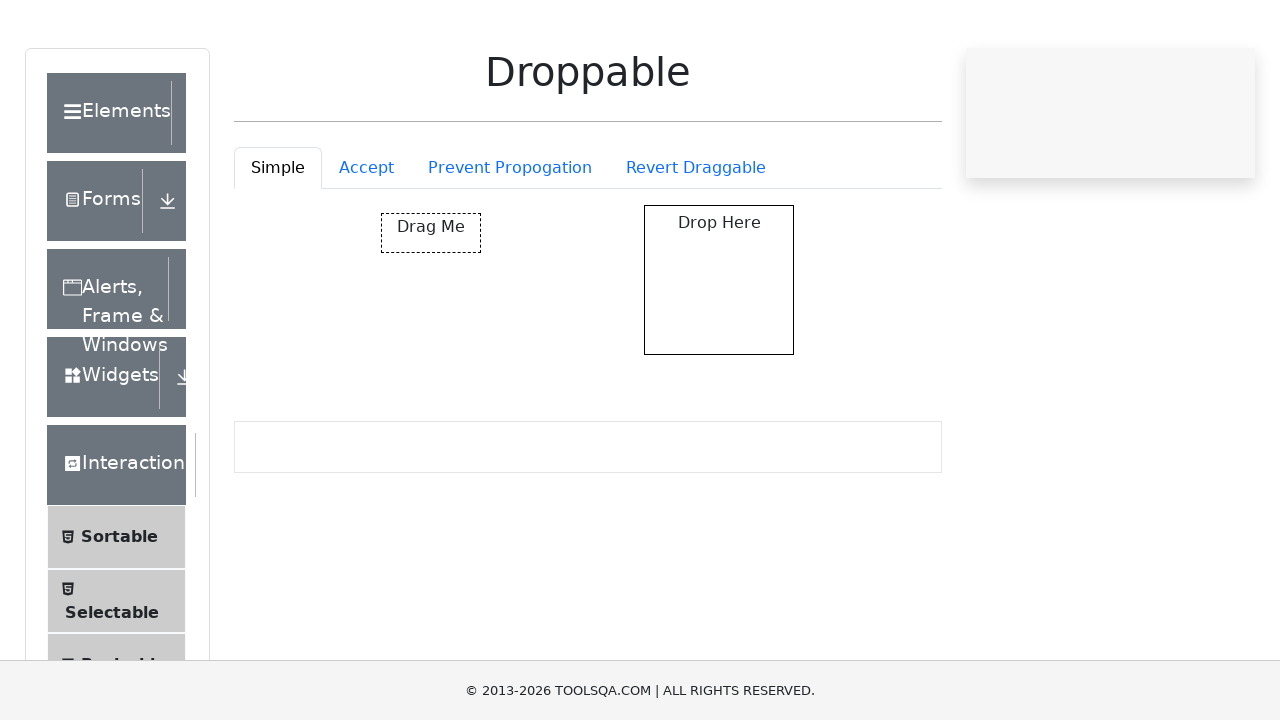

Dragged element and dropped it onto target drop zone at (719, 356)
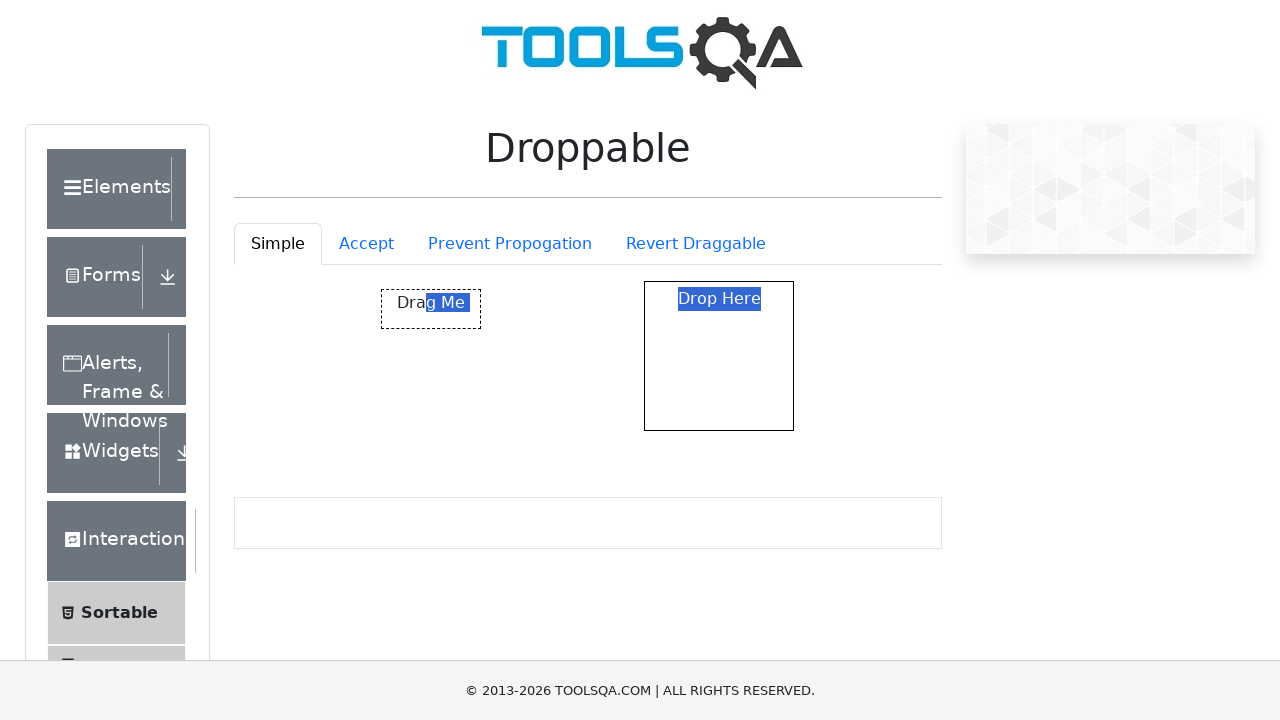

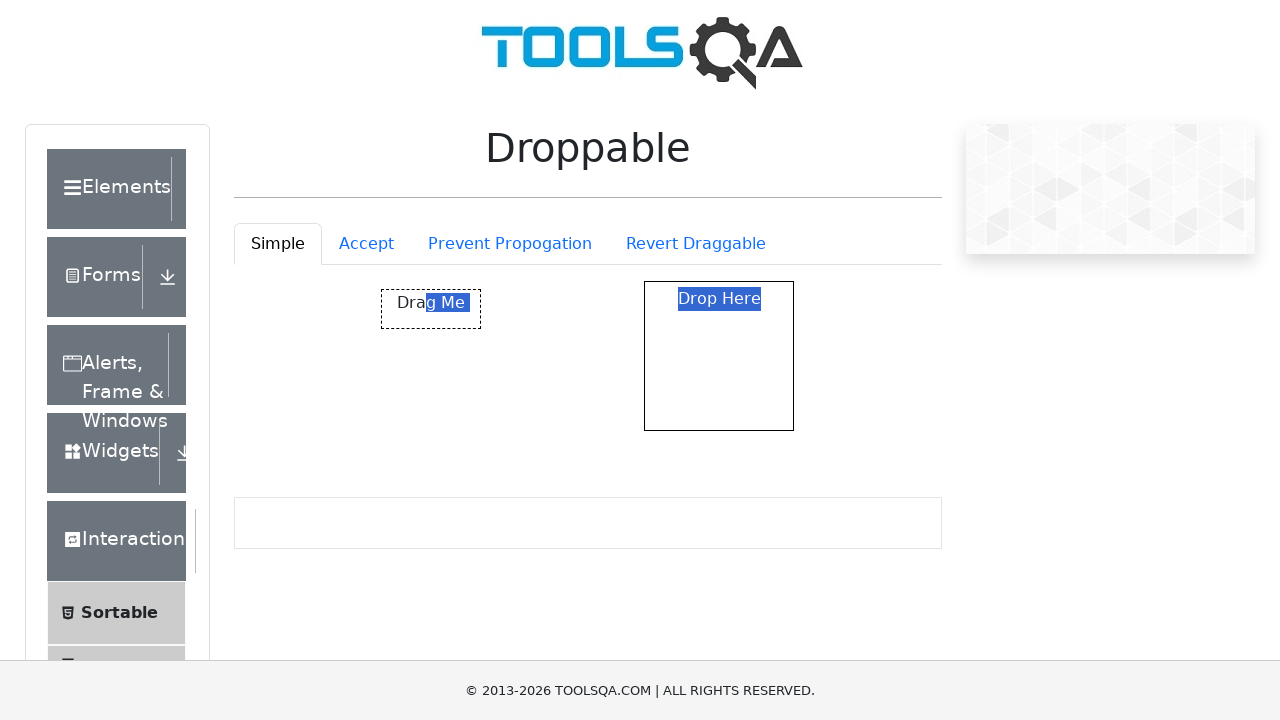